Tests adding a new record to a web table by clicking the add button, filling out a registration form with personal details (name, email, age, salary, department), and submitting the form.

Starting URL: https://demoqa.com/webtables

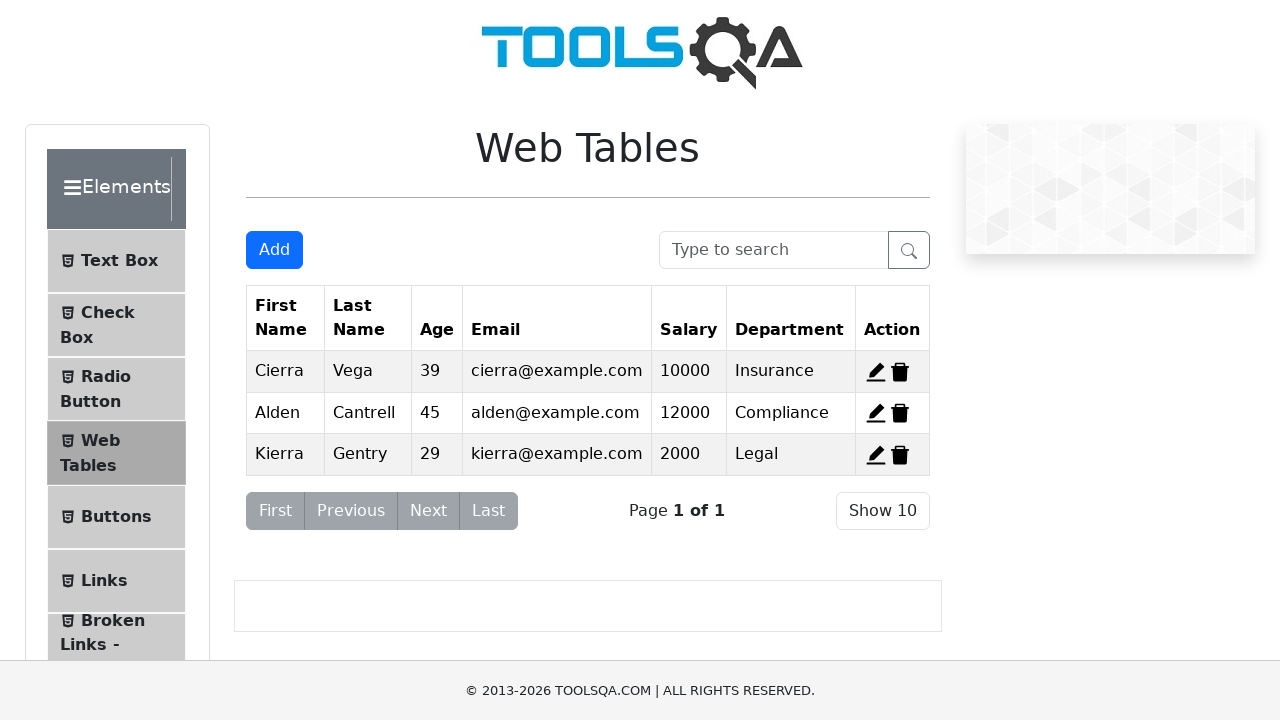

Clicked the Add button to open registration form at (274, 250) on #addNewRecordButton
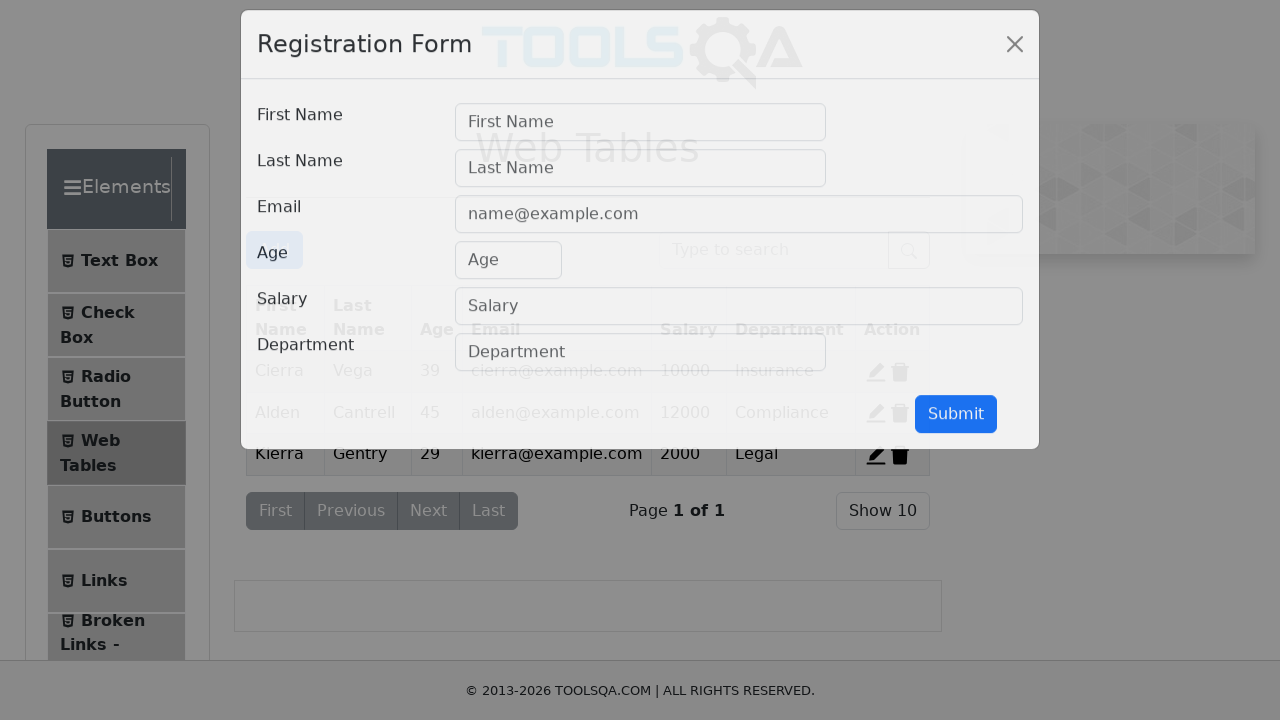

Registration form modal appeared
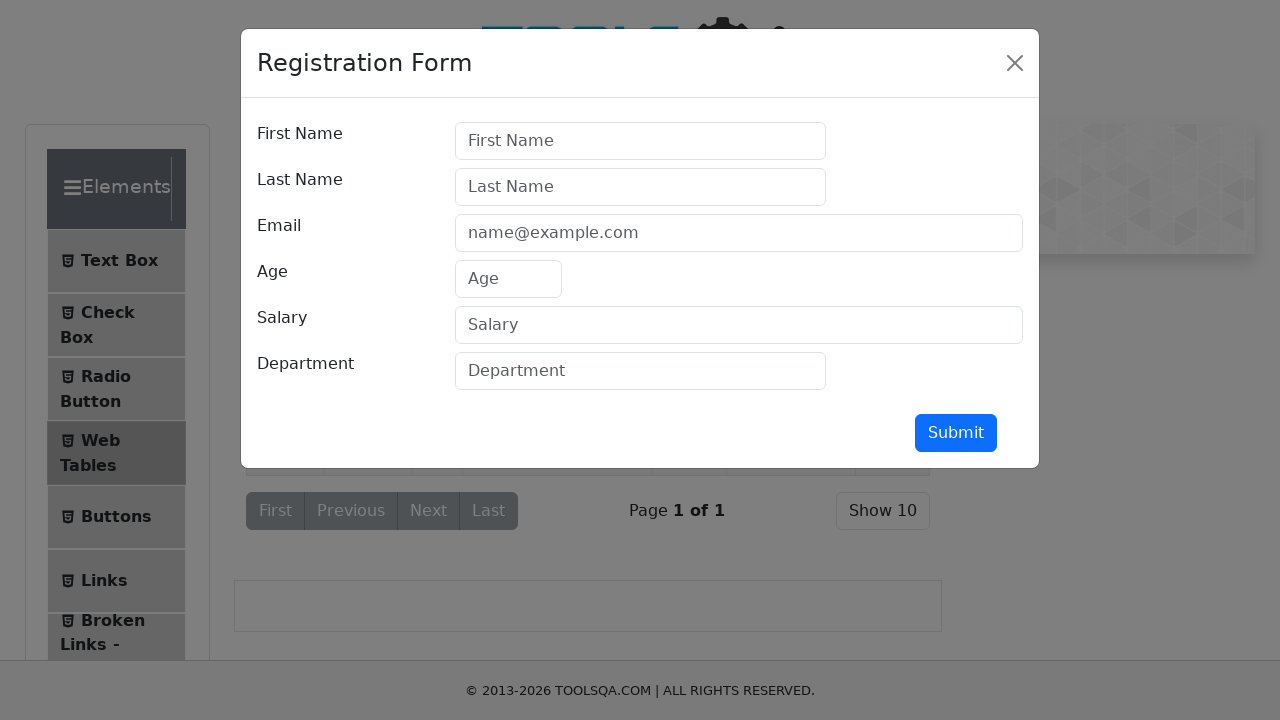

Filled first name field with 'Ashwini' on #firstName
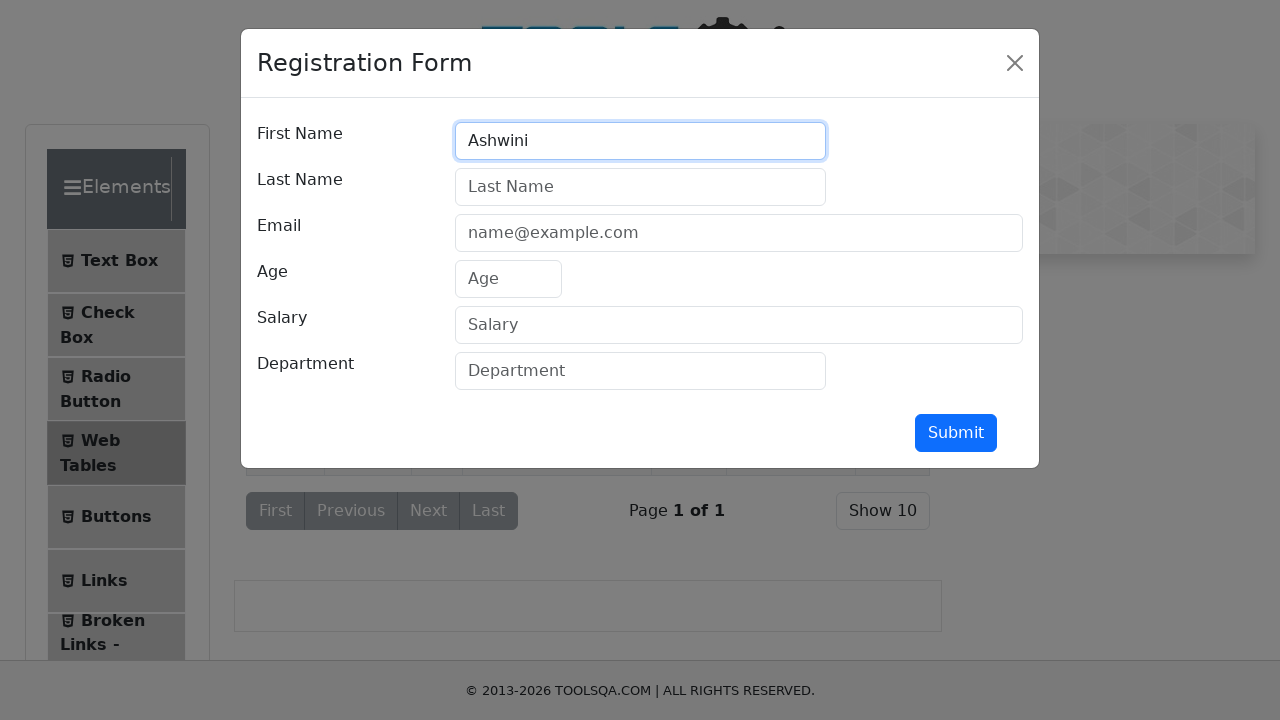

Filled last name field with 'Patil' on #lastName
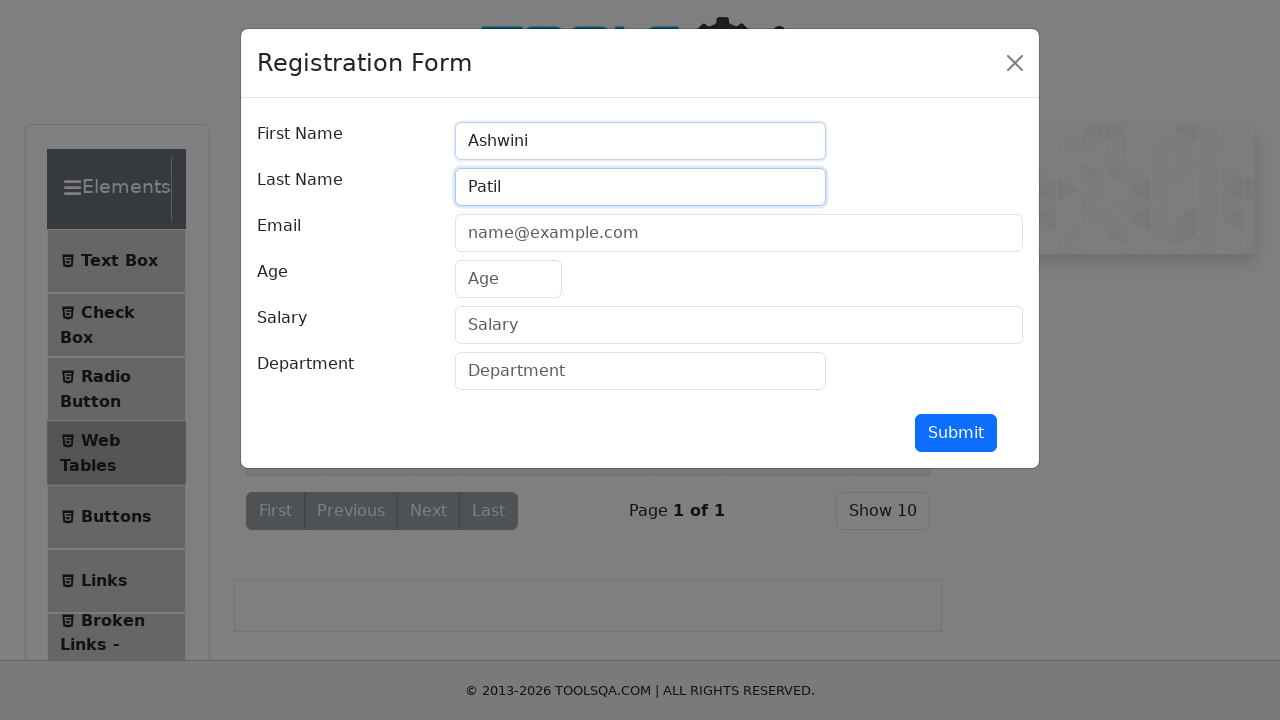

Filled email field with 'ash.patil@example.com' on #userEmail
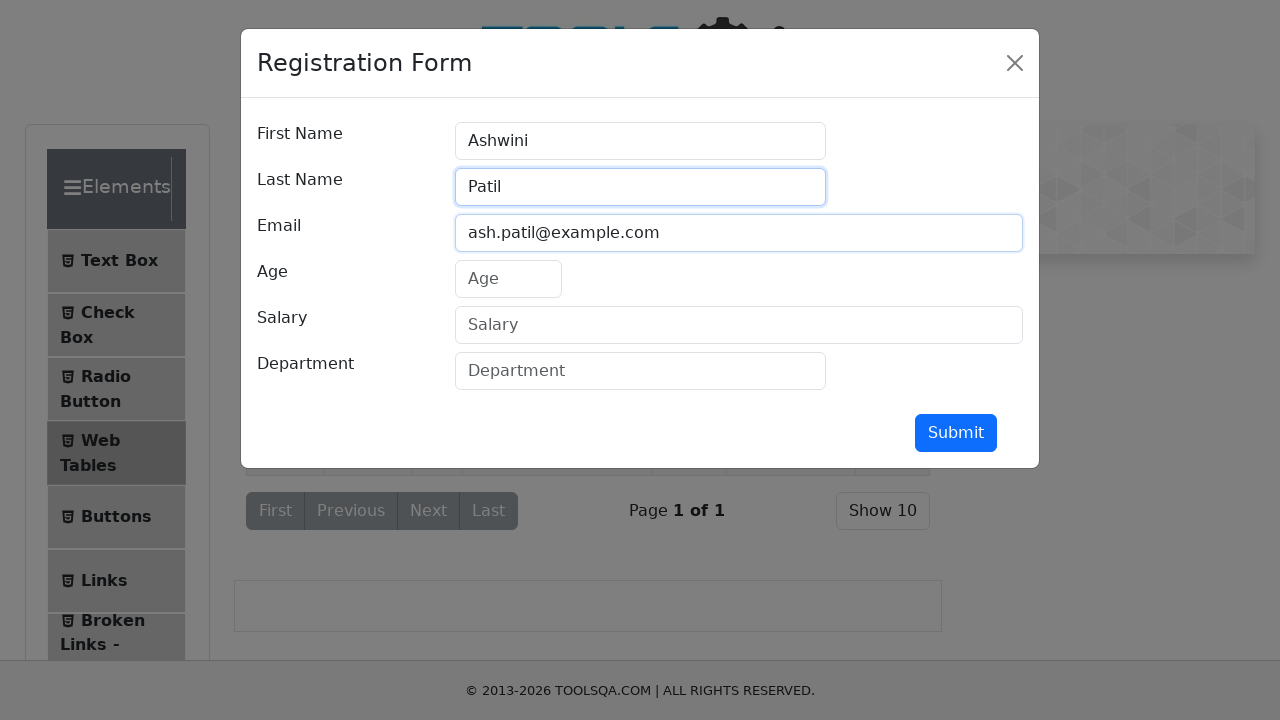

Filled age field with '23' on #age
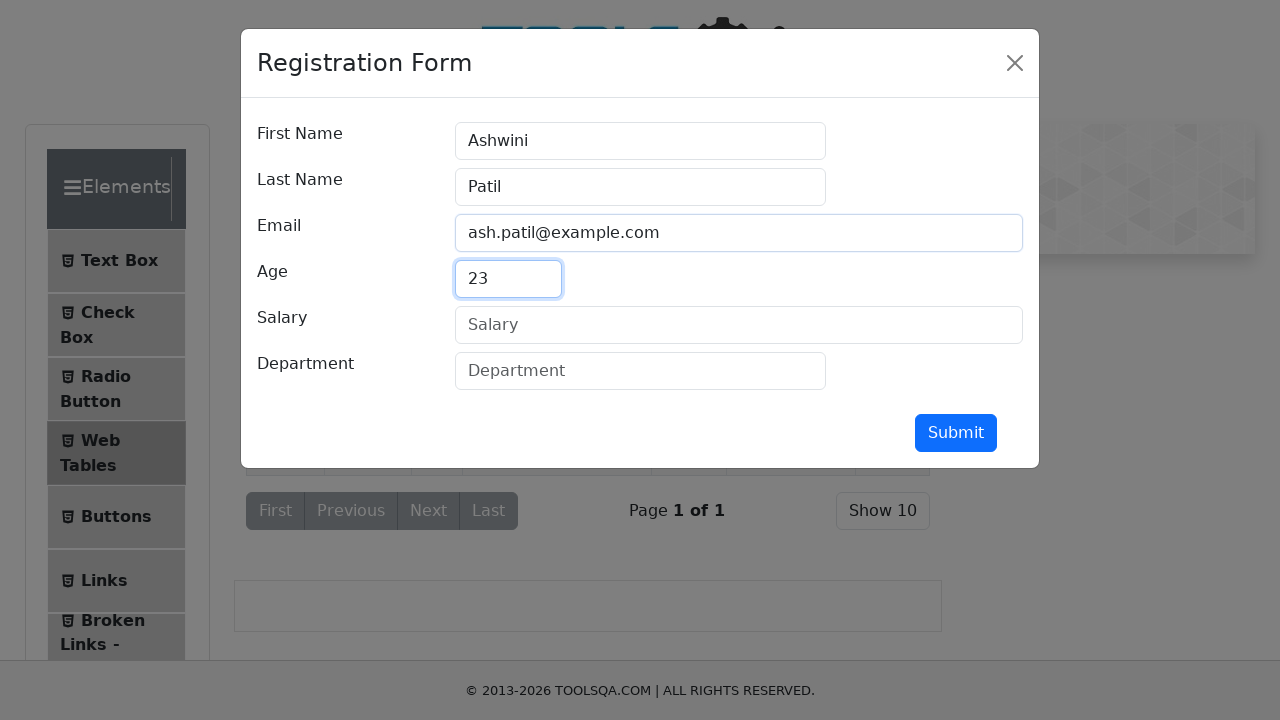

Filled salary field with '25000' on #salary
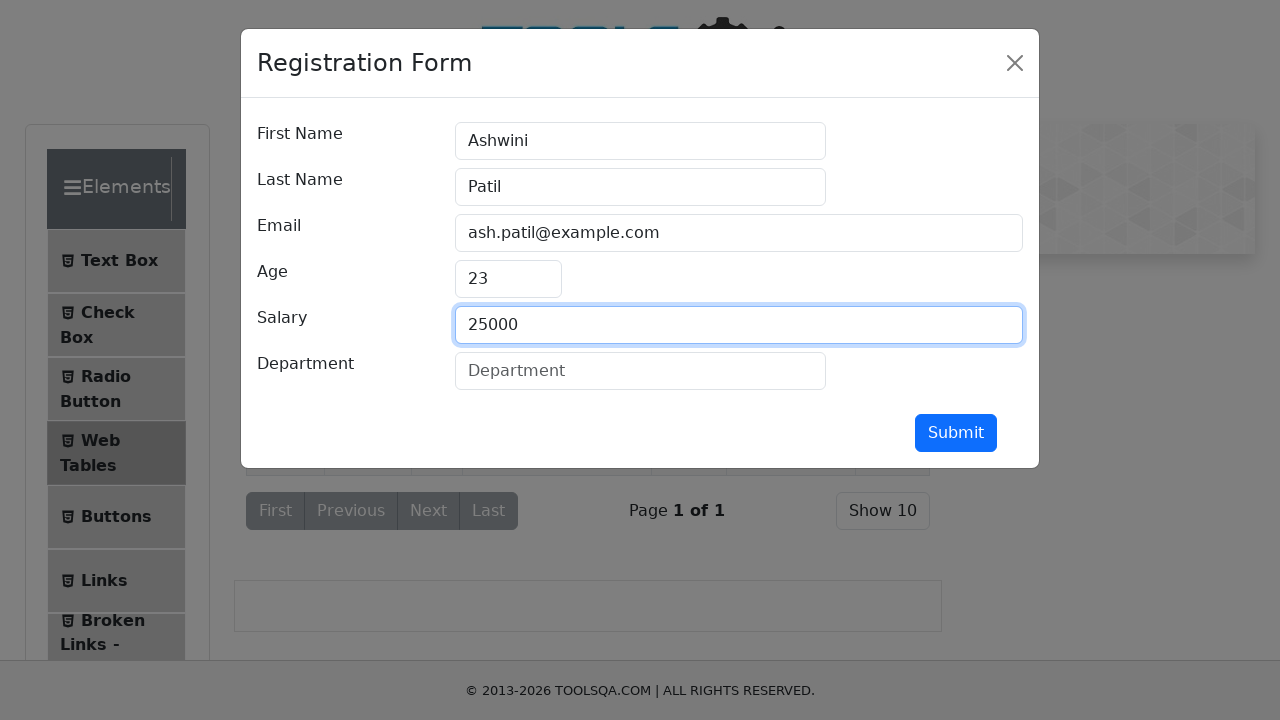

Filled department field with 'QA' on #department
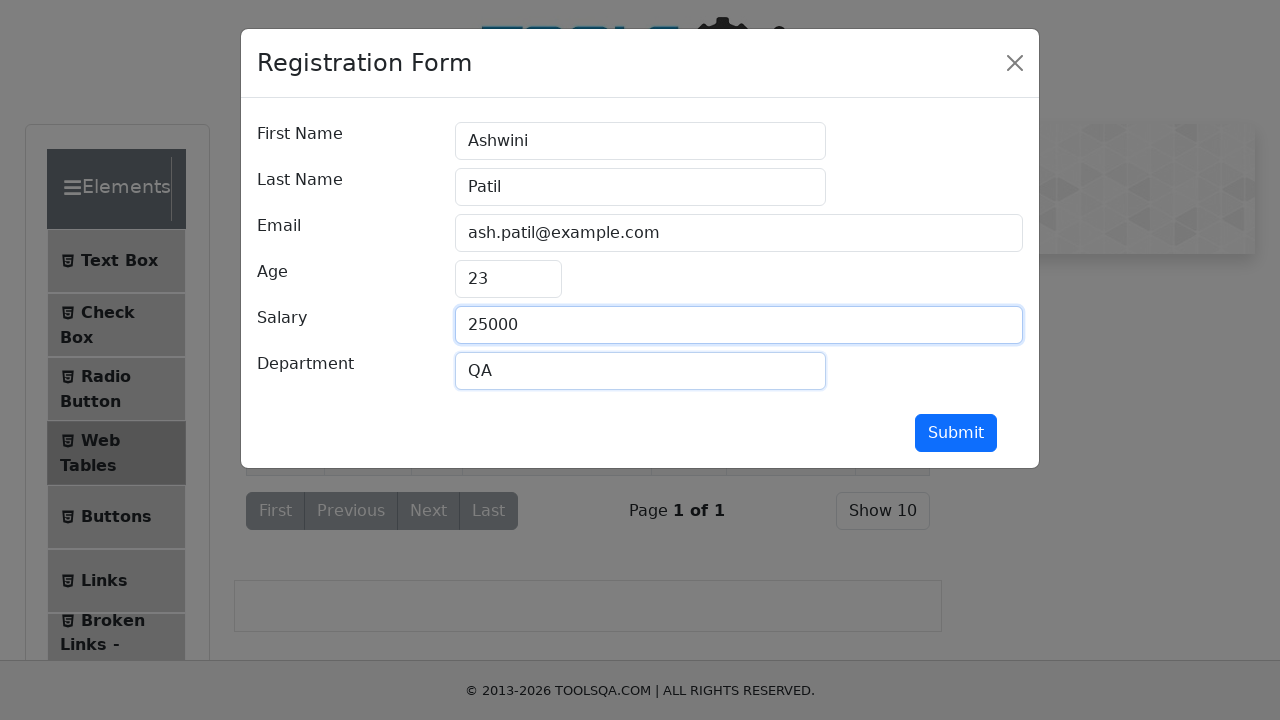

Clicked submit button to save the new record at (956, 433) on #submit
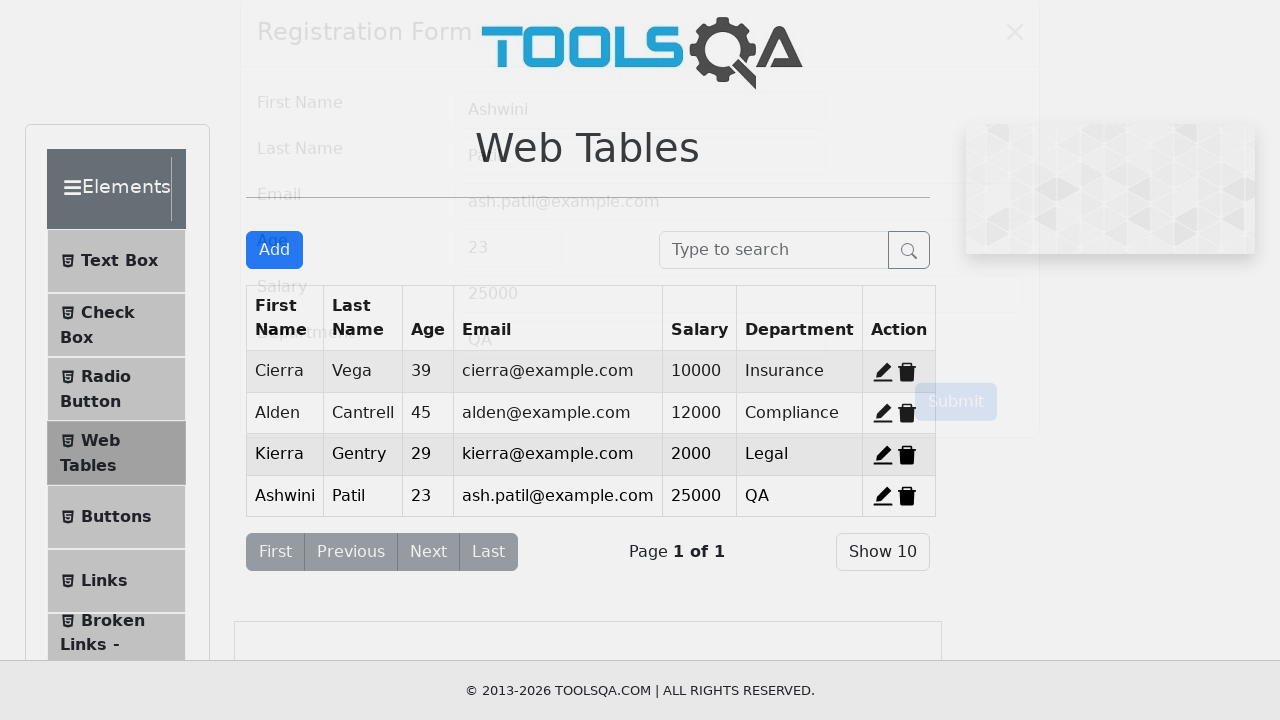

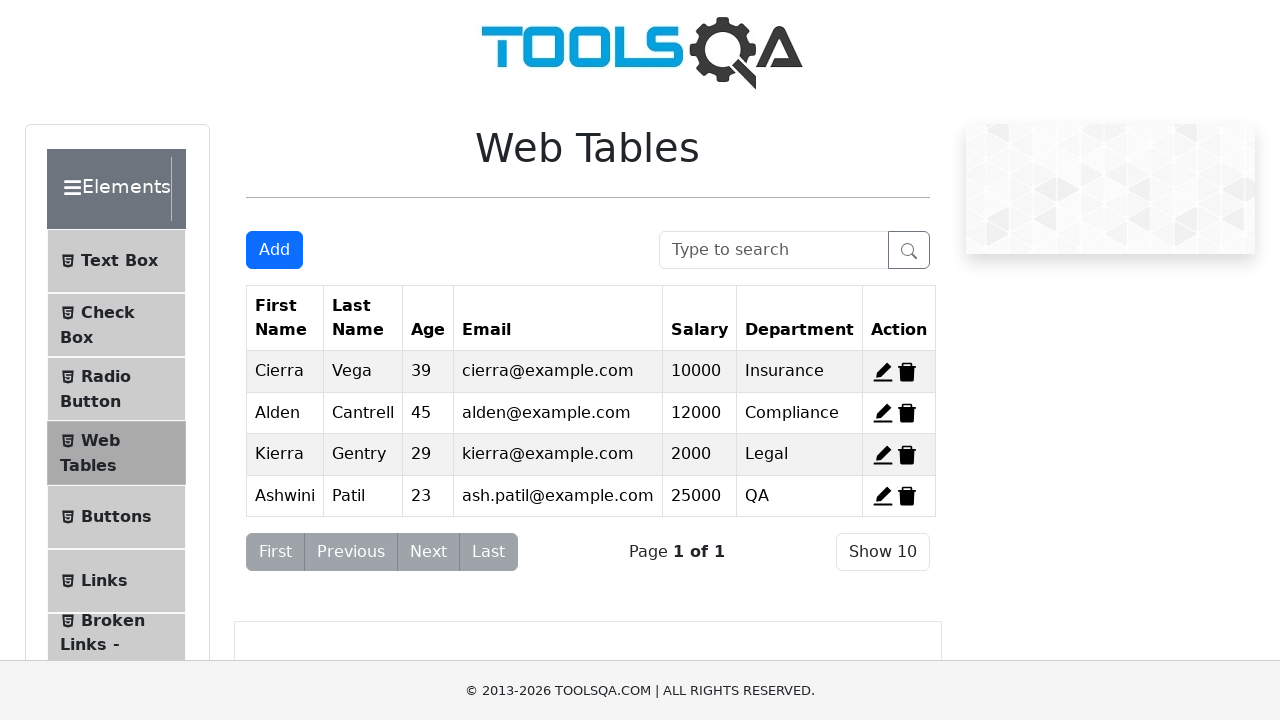